Navigates to a Selenium course content page, scrolls to a specific section, and clicks on interview questions to access CTS interview questions

Starting URL: http://greenstech.in/selenium-course-content.html

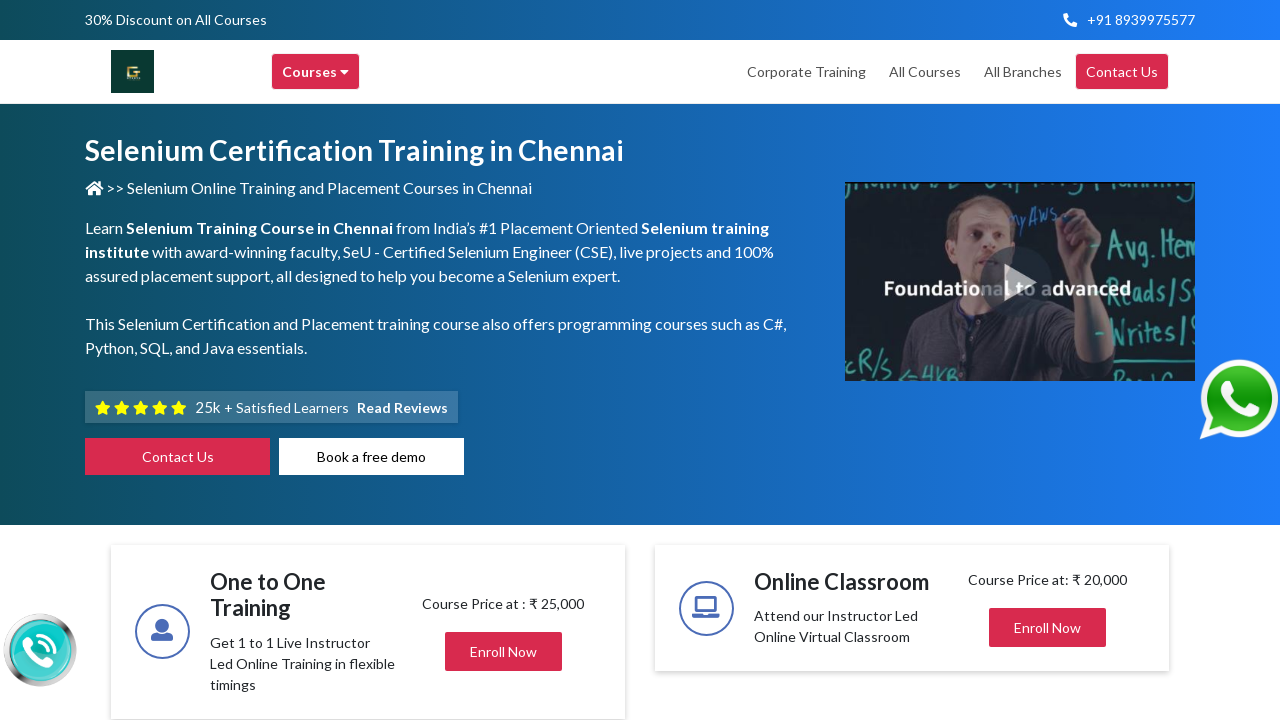

Scrolled to 'Introduction to Java' section
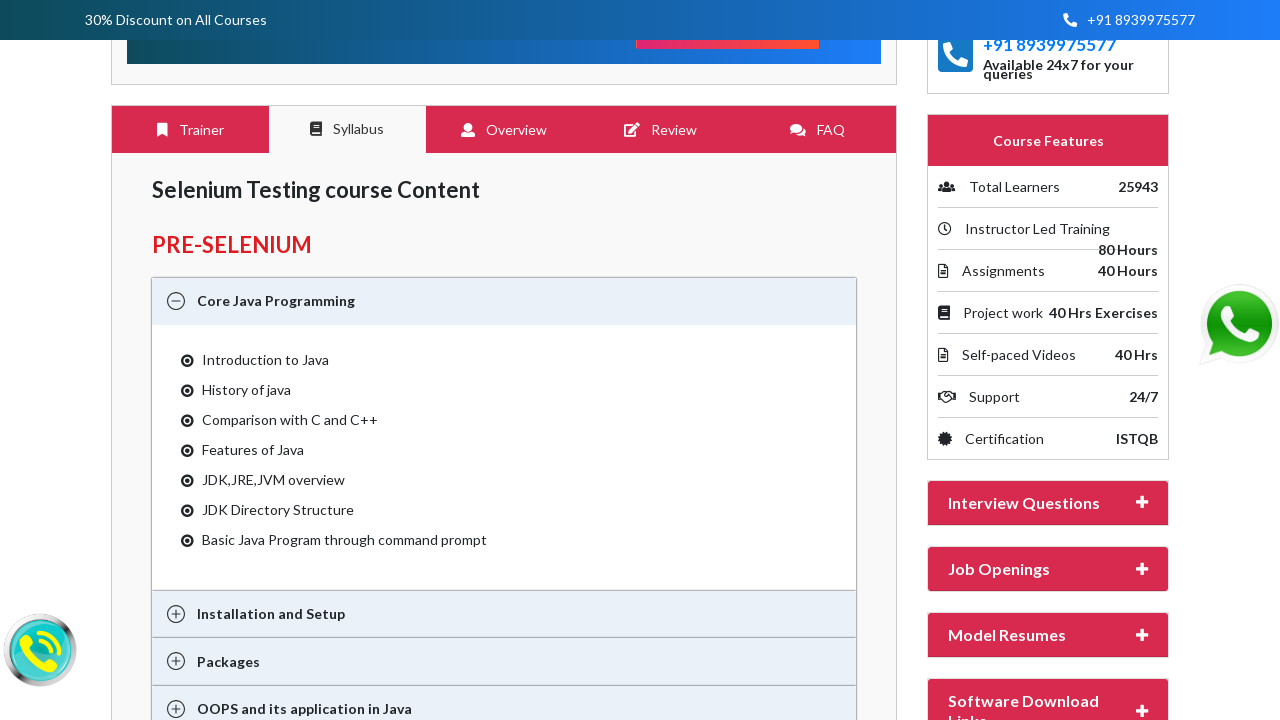

Clicked on Interview Questions section at (1048, 503) on #heading20
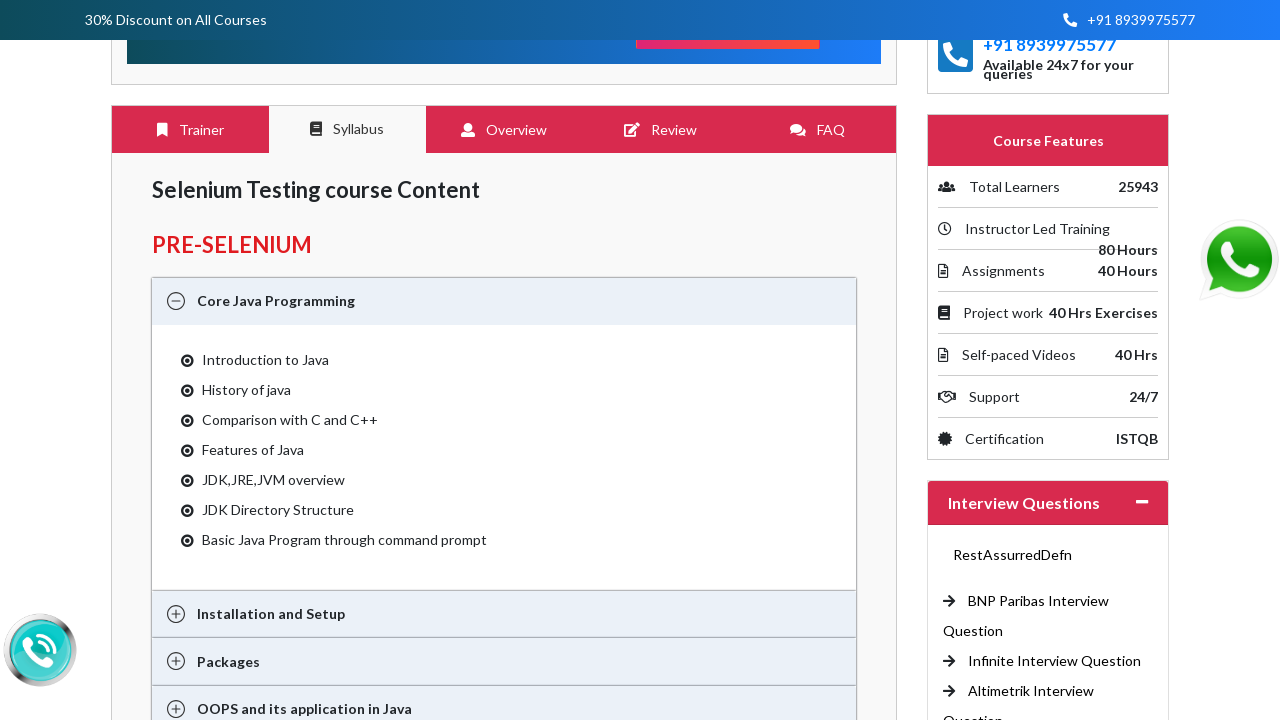

Clicked on CTS Interview Question link at (1046, 361) on text=CTS Interview Question
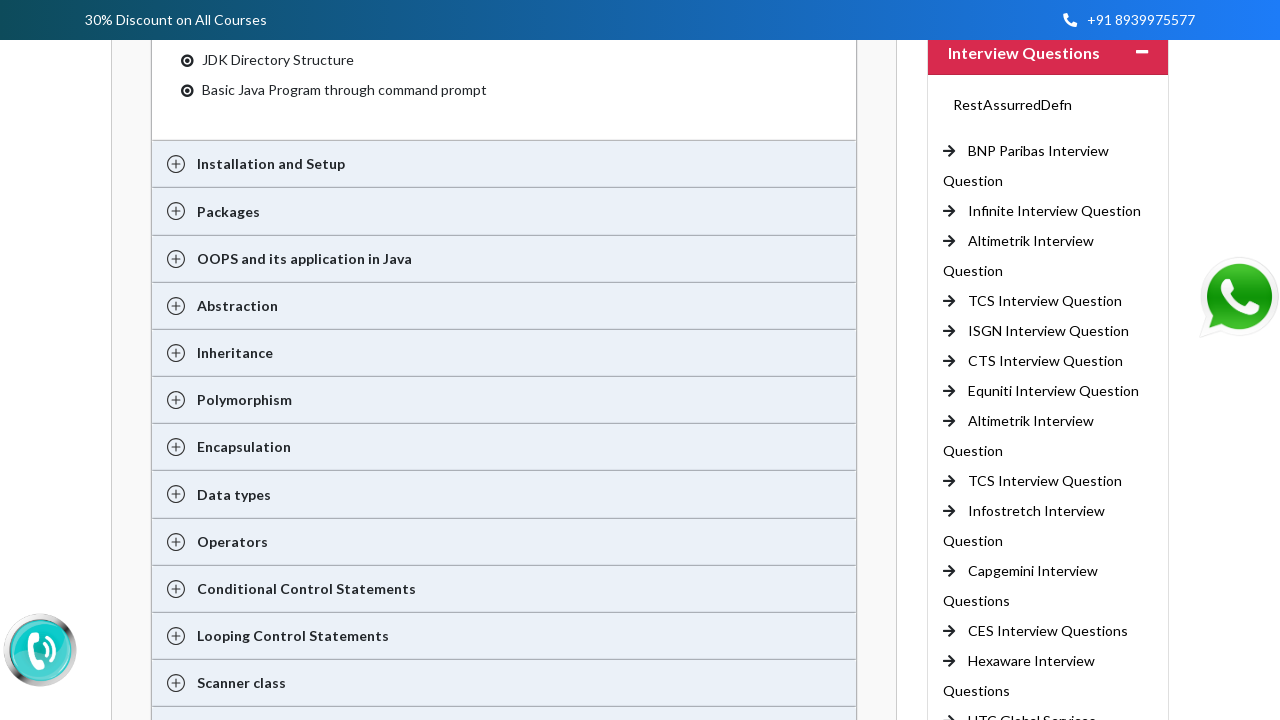

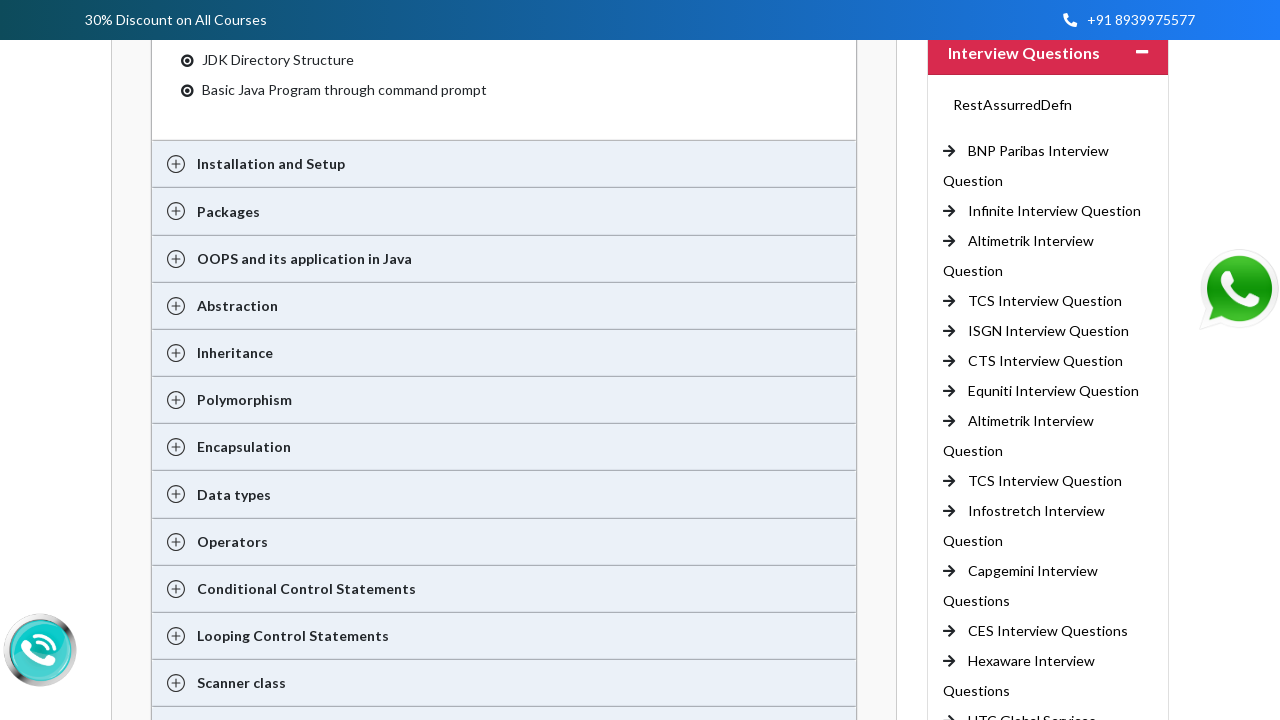